Tests file upload functionality by uploading a text file created from a buffer

Starting URL: https://west-wind.com/wconnect/wcscripts/fileupload.wwd

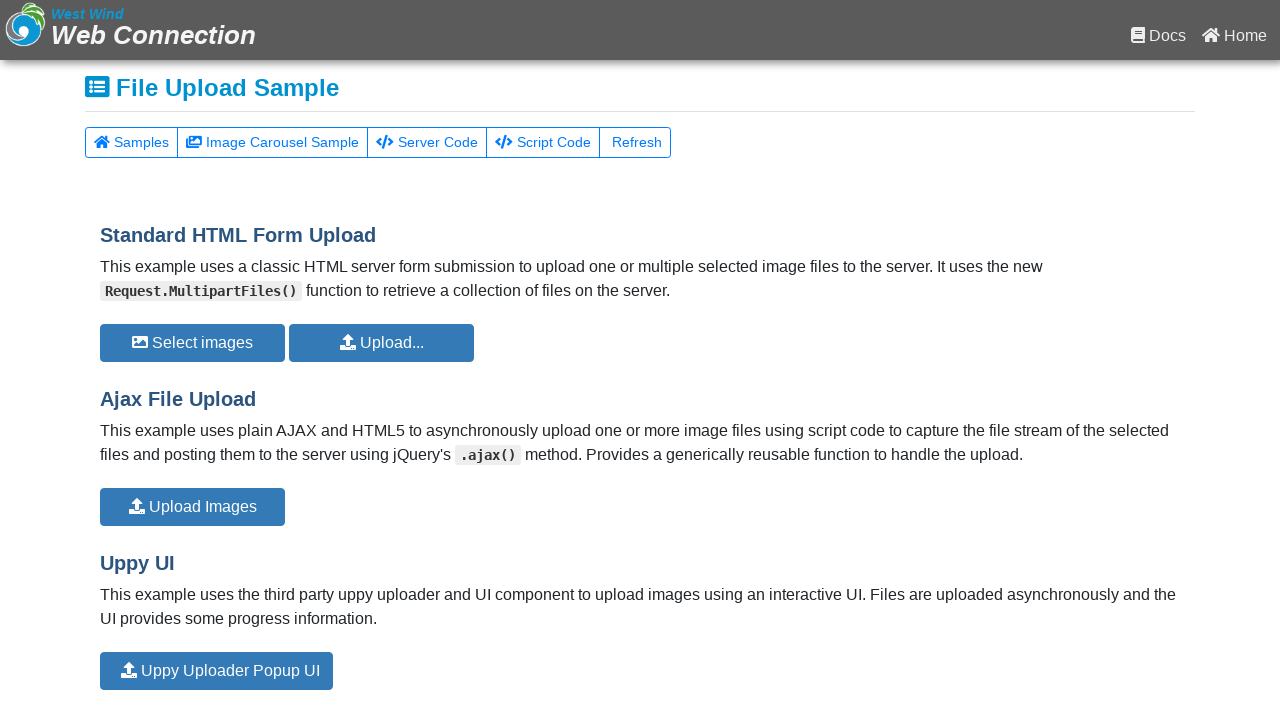

Set input file from buffer: Playwright.txt (text/plain) with test content
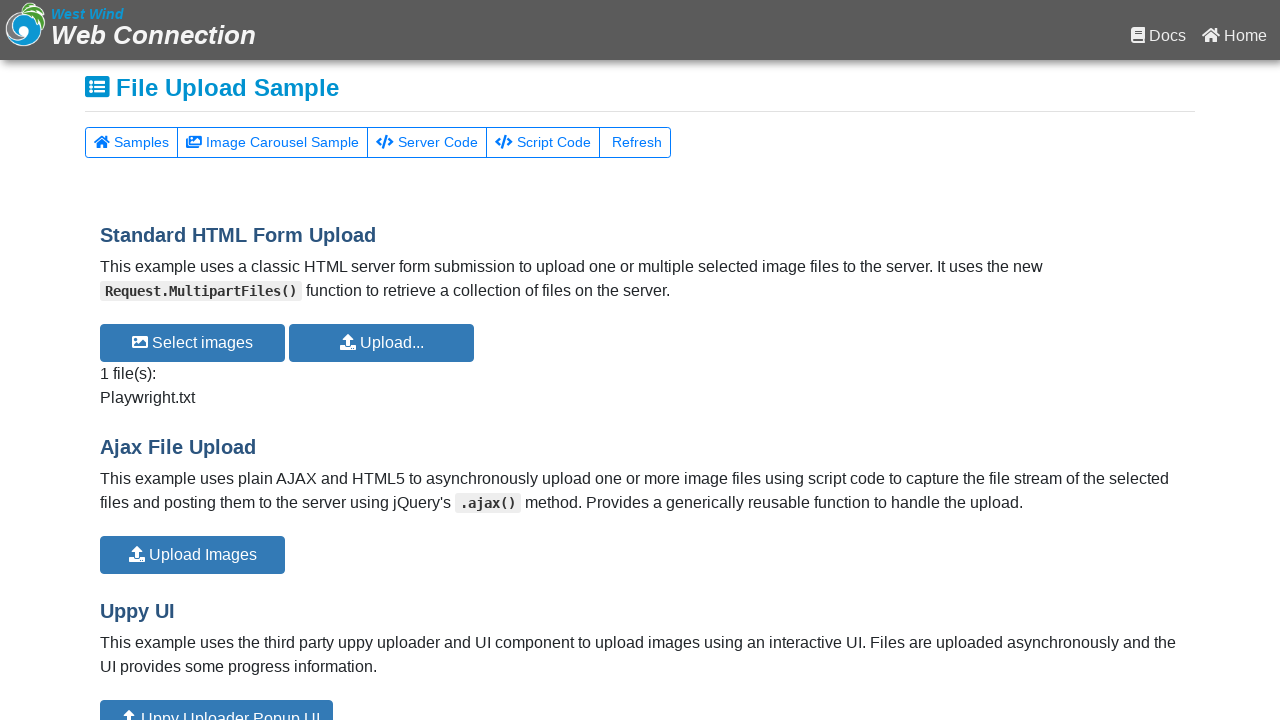

Waited 2 seconds for file upload to process
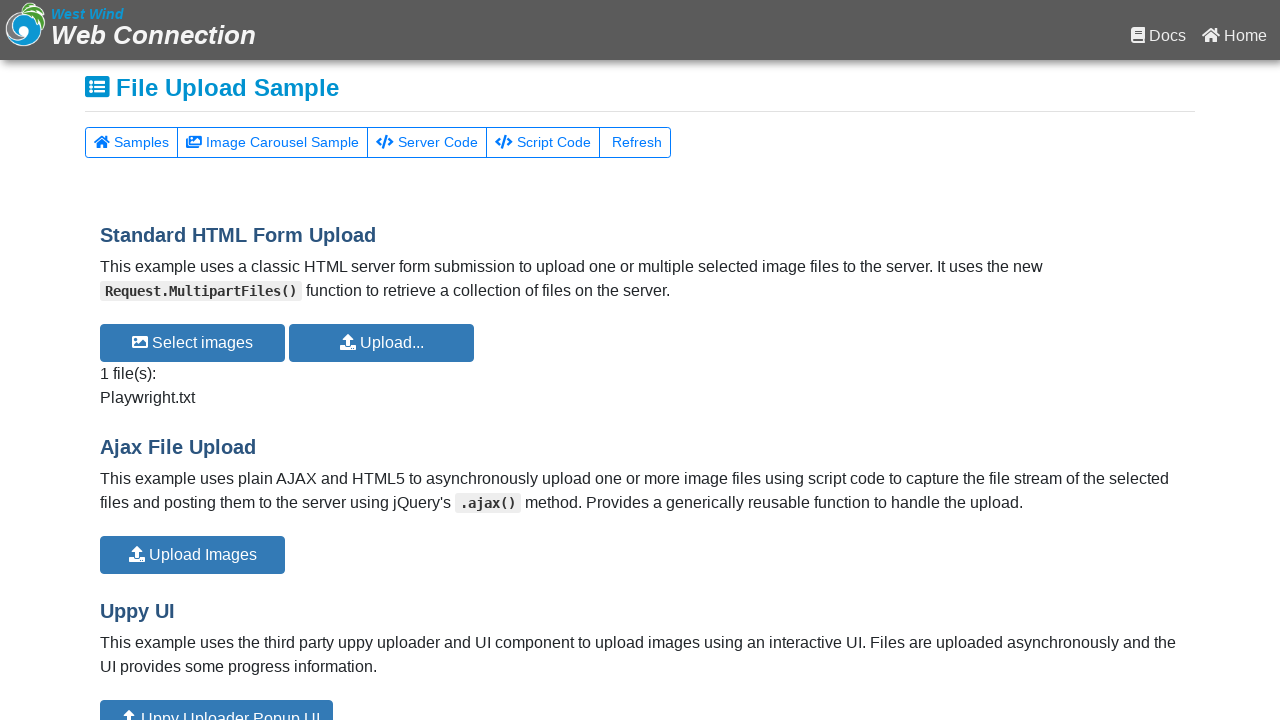

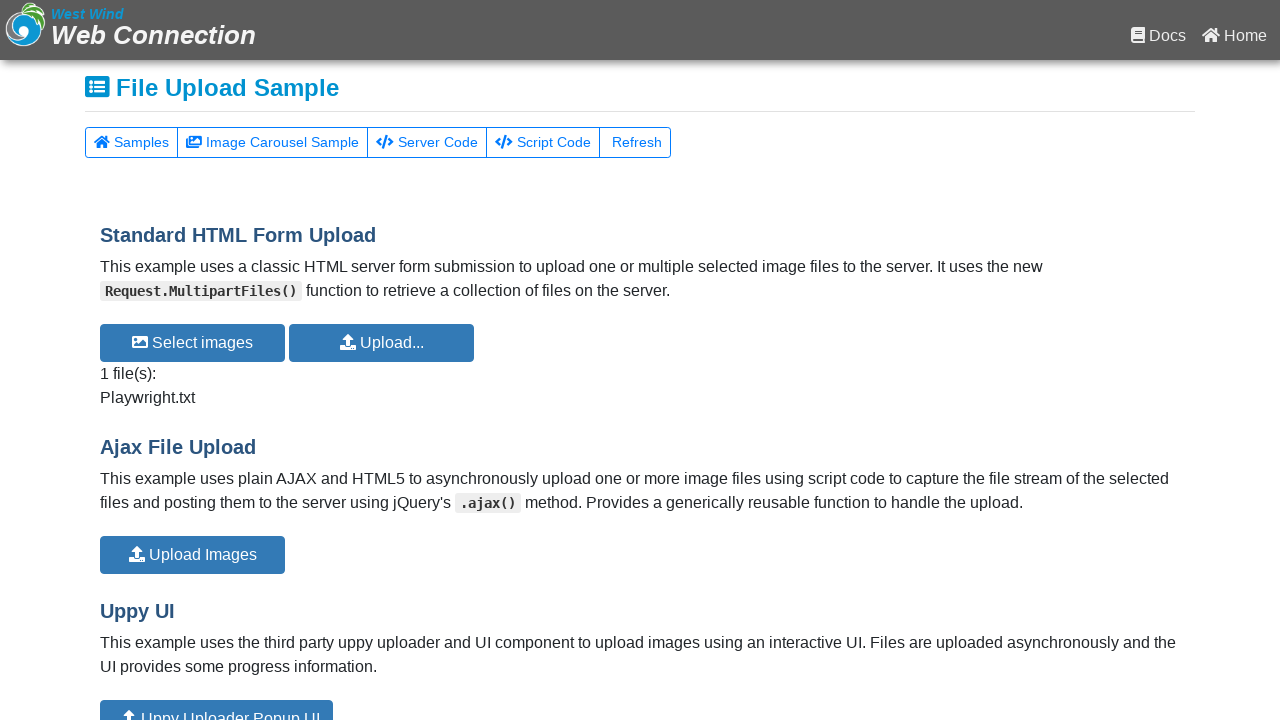